Navigates to MakeMyTrip flights page and verifies the page loads successfully by waiting for page elements to be ready.

Starting URL: https://www.makemytrip.com/flights

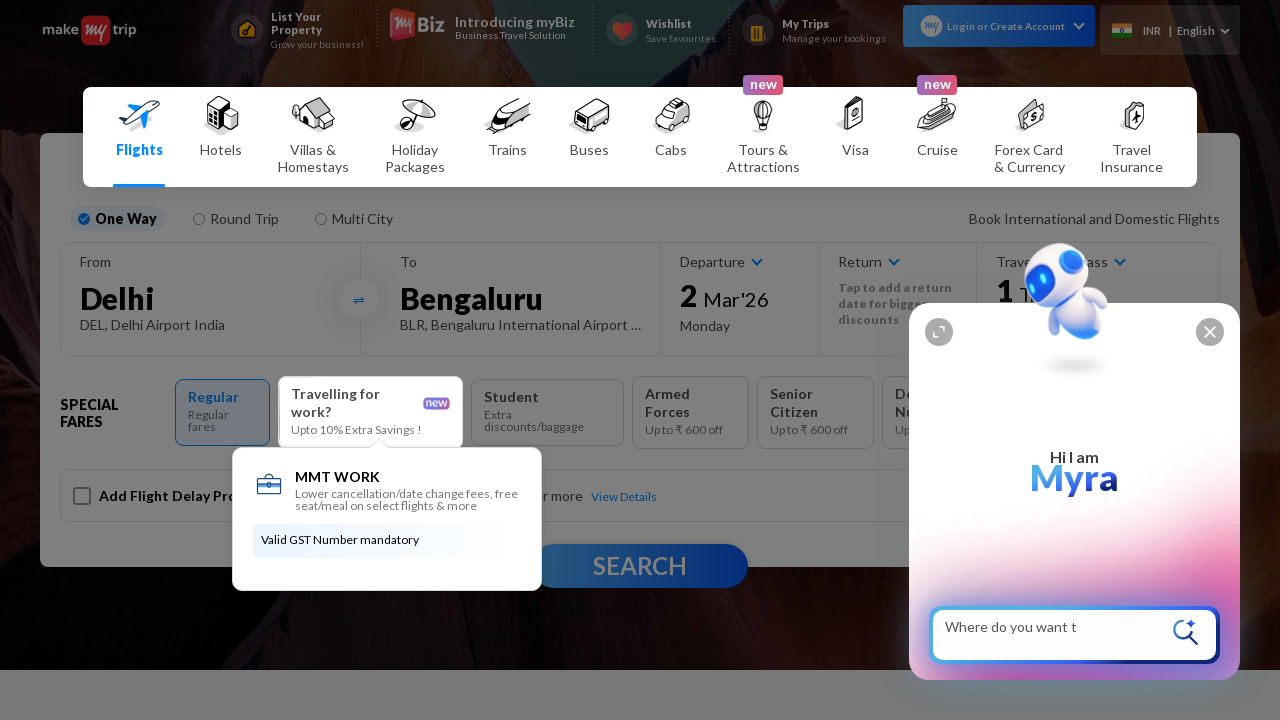

Waited for DOM content to fully load on MakeMyTrip flights page
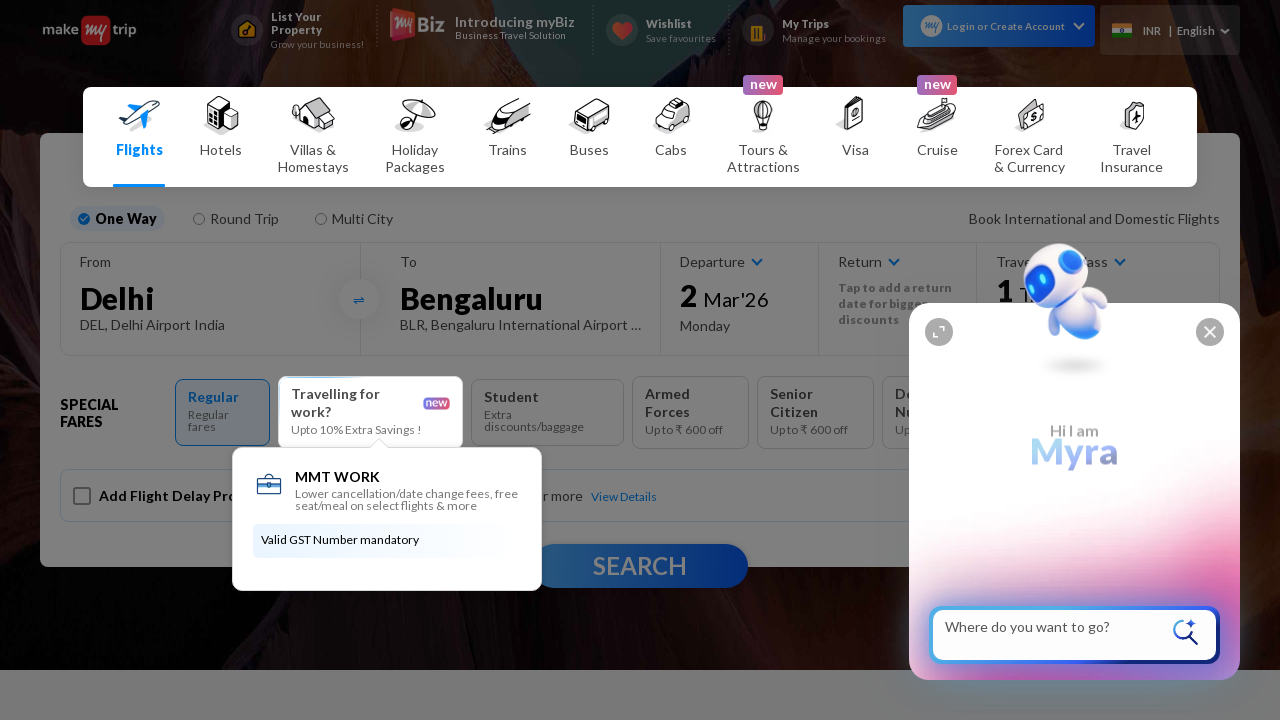

Waited for main content div to be visible on flight search form
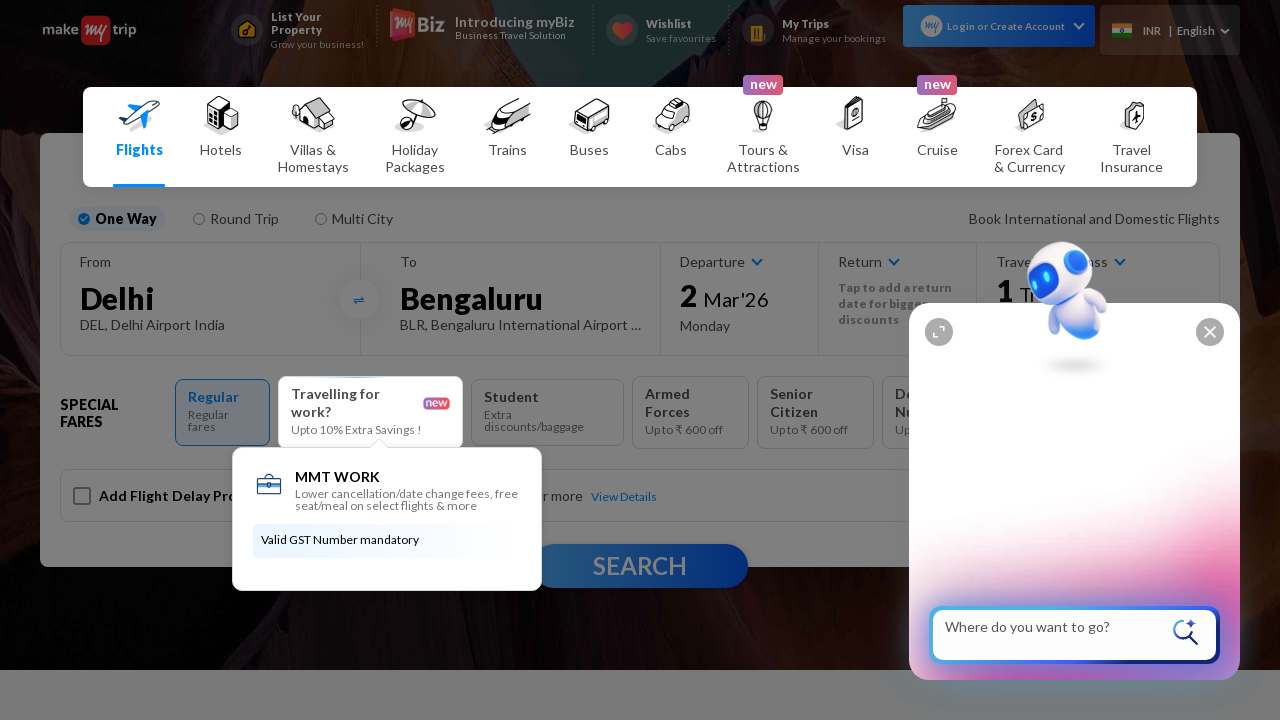

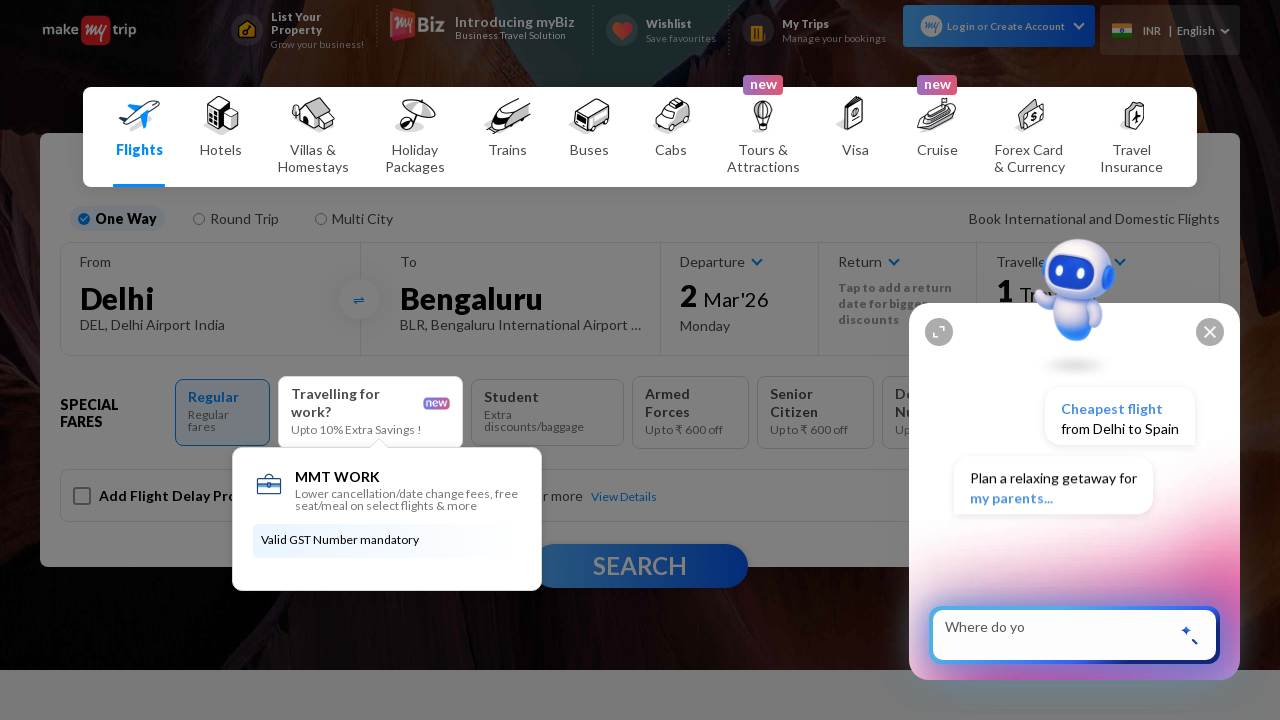